Tests scrolling page content by filling in name and date fields that may require scrolling to reach

Starting URL: https://formy-project.herokuapp.com/scroll

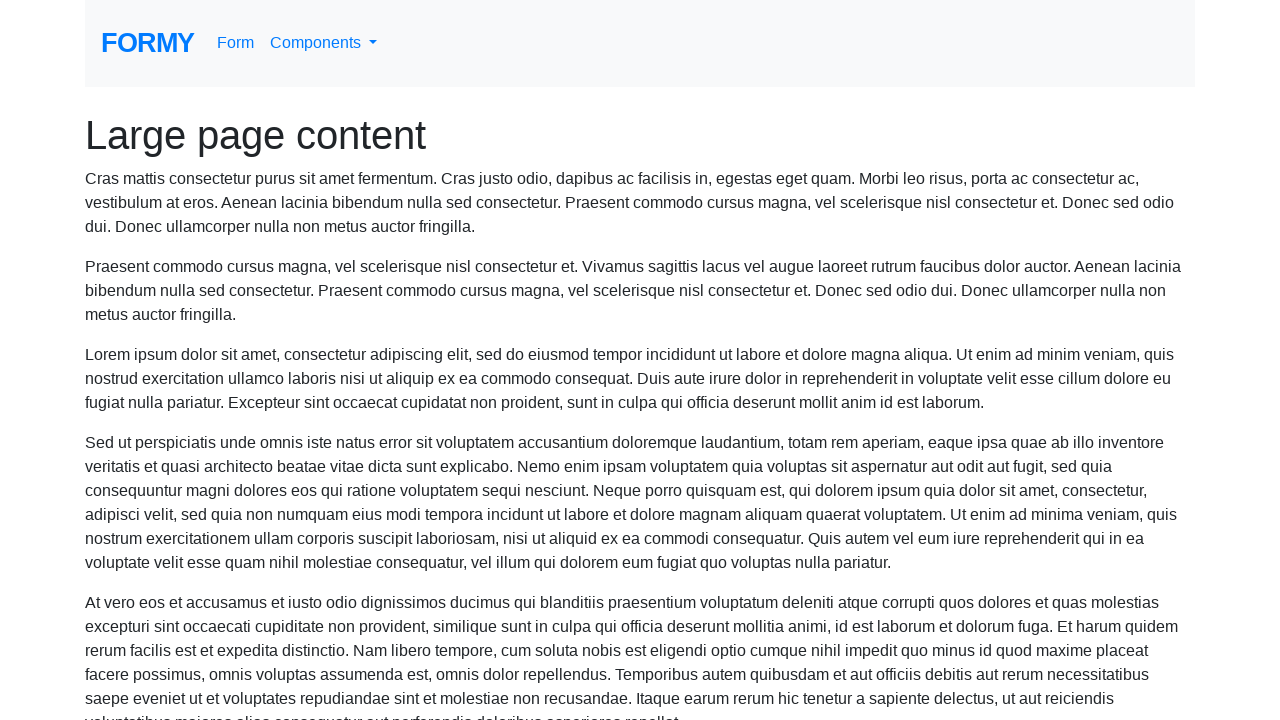

Scrolled name field into view
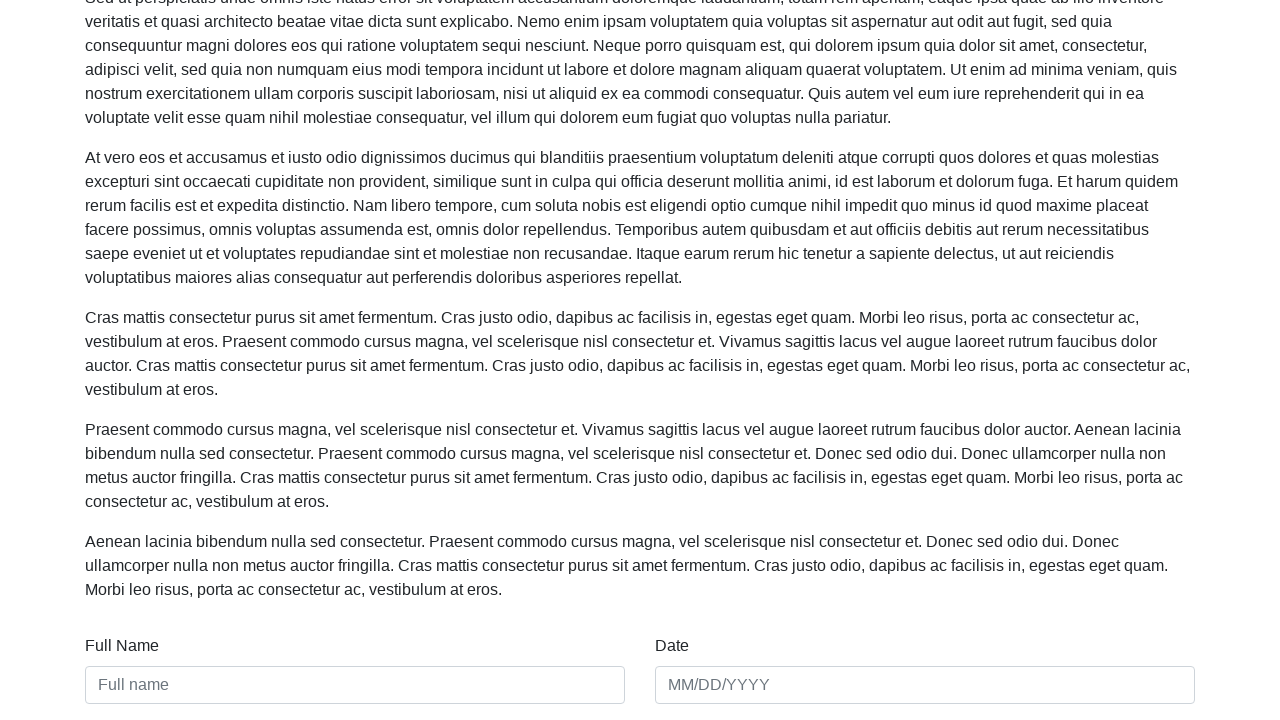

Filled name field with 'Sandra' on #name
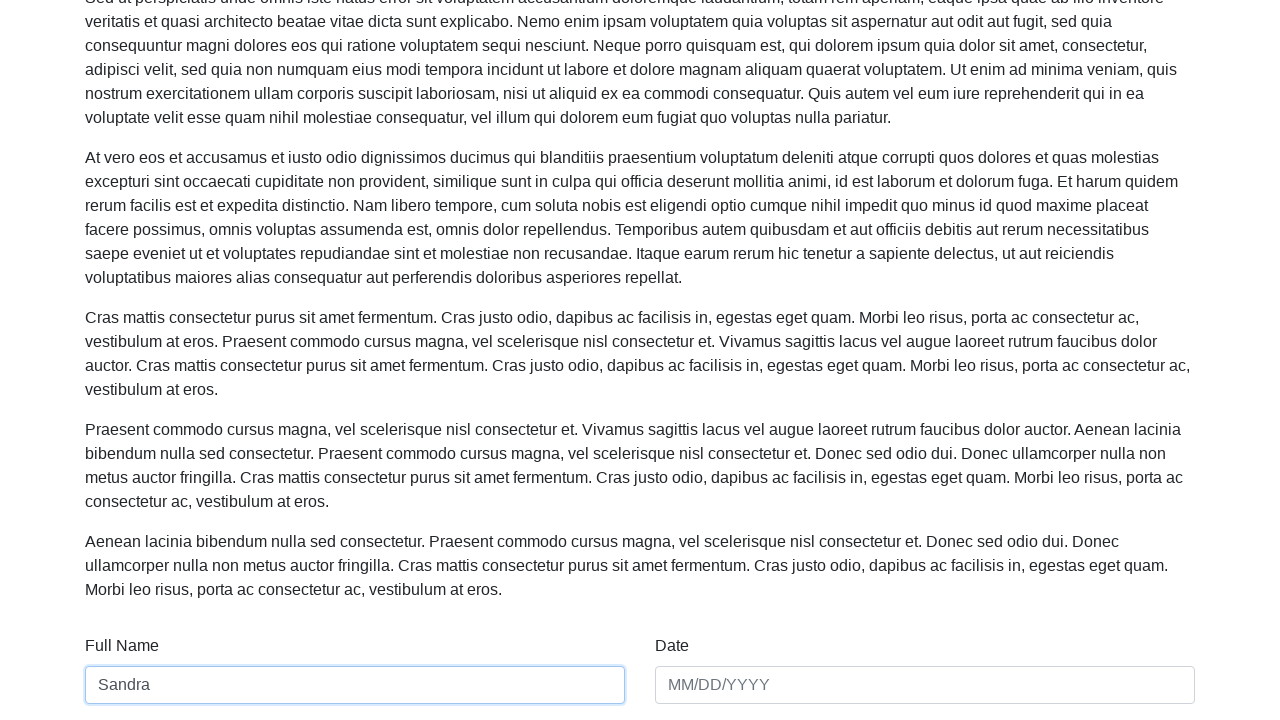

Filled date field with '03/15/1990' on #date
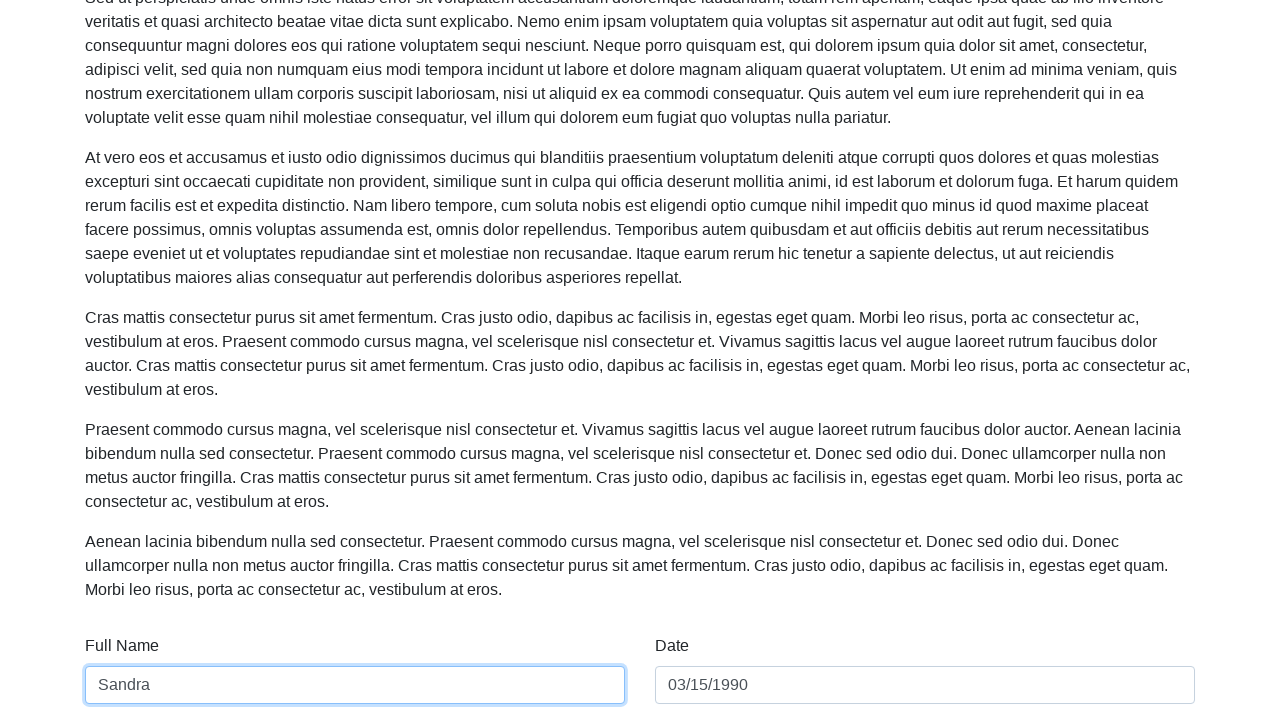

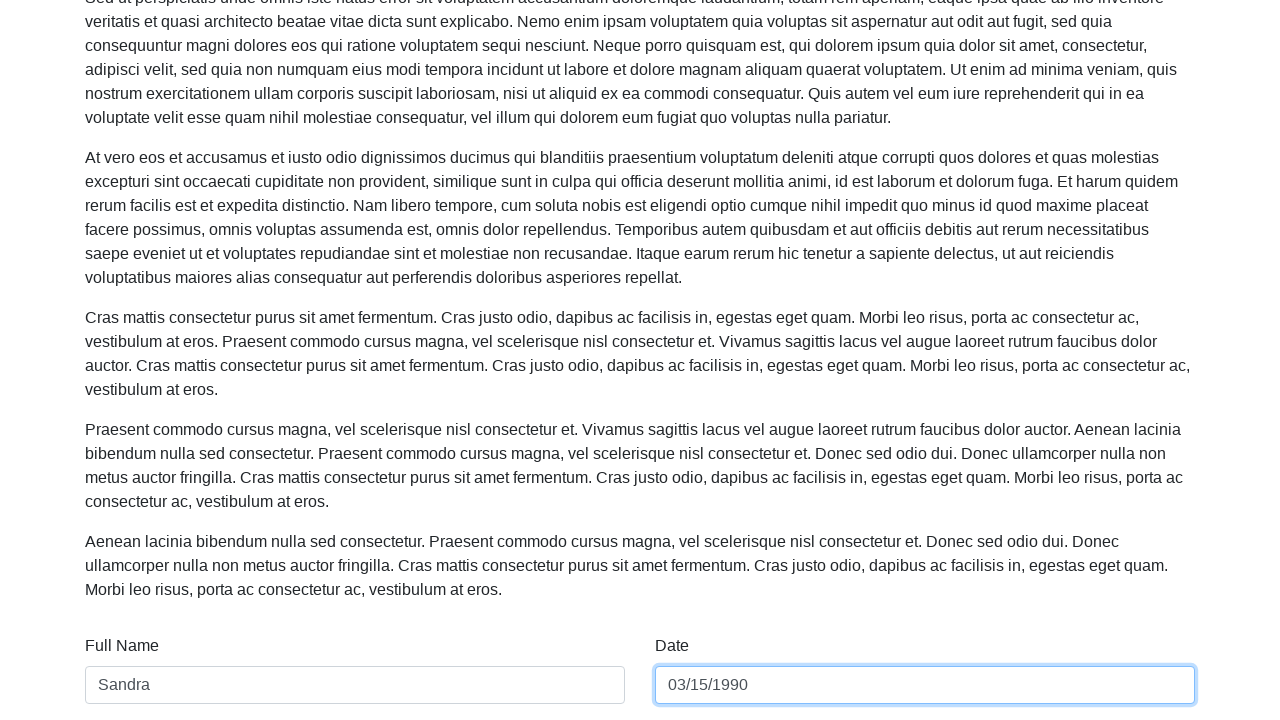